Tests dynamic loading by clicking a Start button and waiting for "Hello World!" text to become visible after a loading animation completes.

Starting URL: http://the-internet.herokuapp.com/dynamic_loading/1

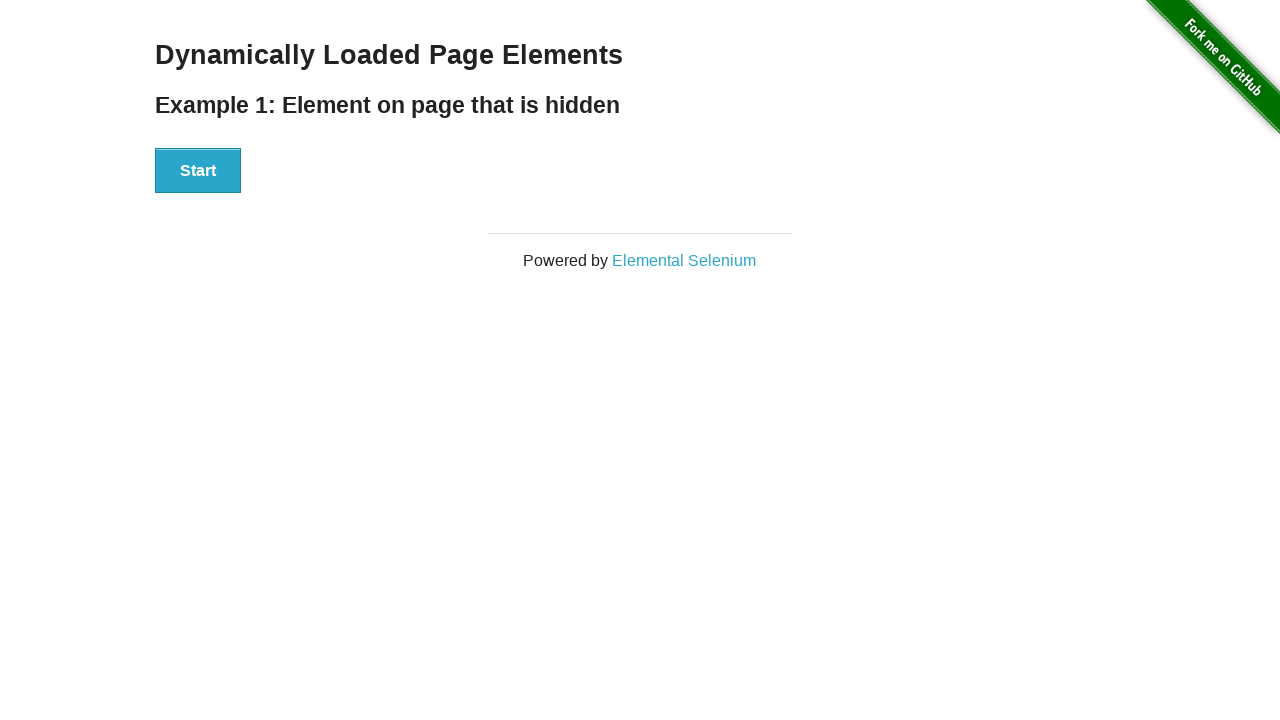

Clicked Start button to initiate dynamic loading at (198, 171) on xpath=//div[@id='start']/button[text()='Start']
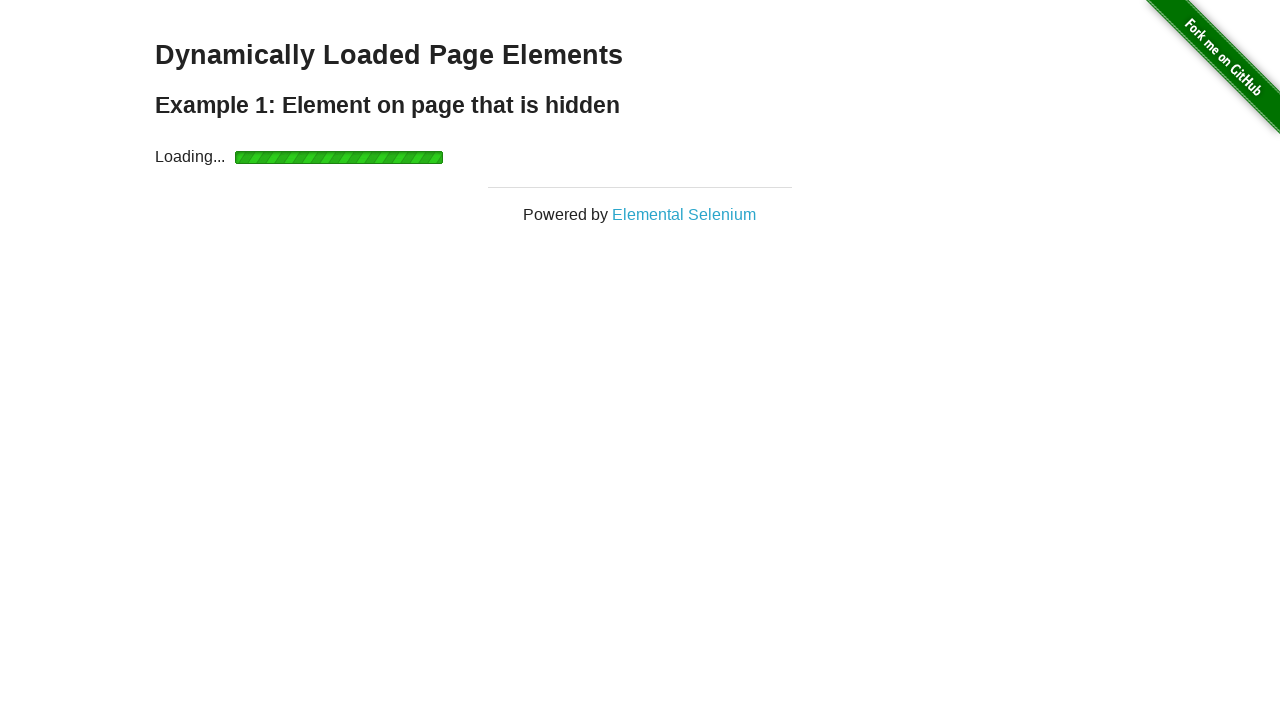

Waited for 'Hello World!' text to become visible after loading animation completed
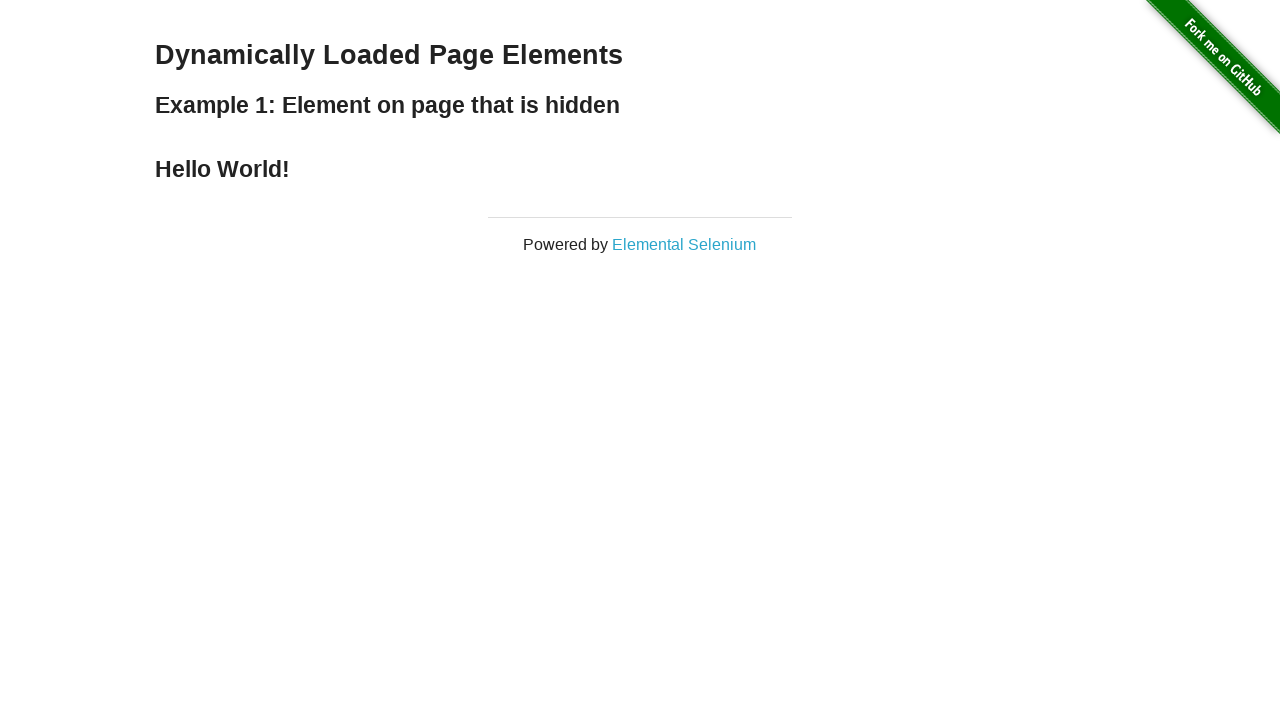

Retrieved 'Hello World!' text content from page
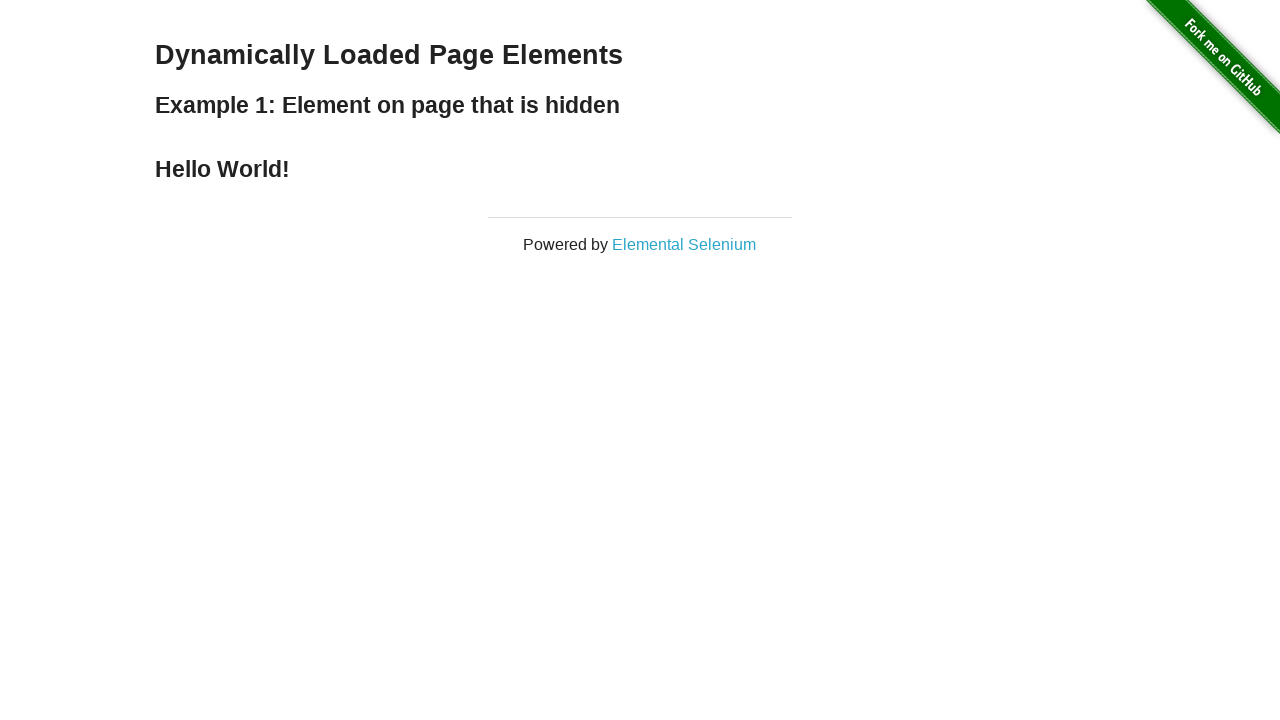

Asserted that 'Hello World!' text is present in the retrieved content
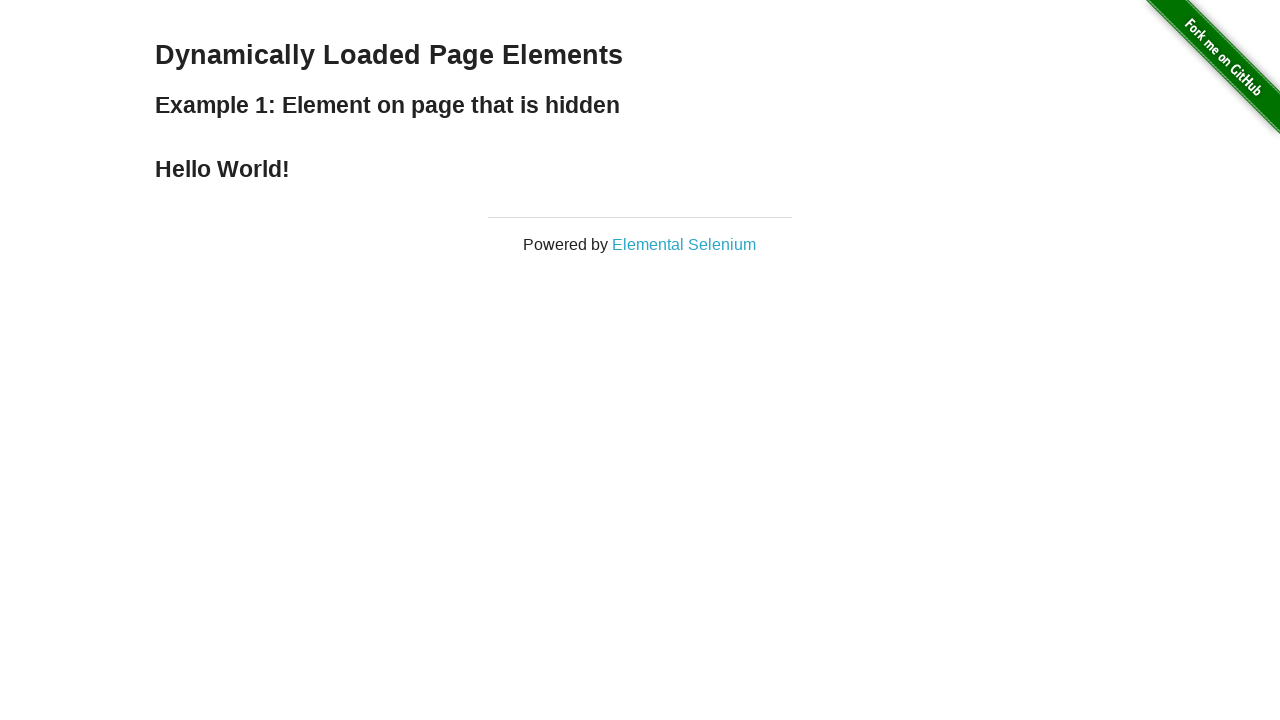

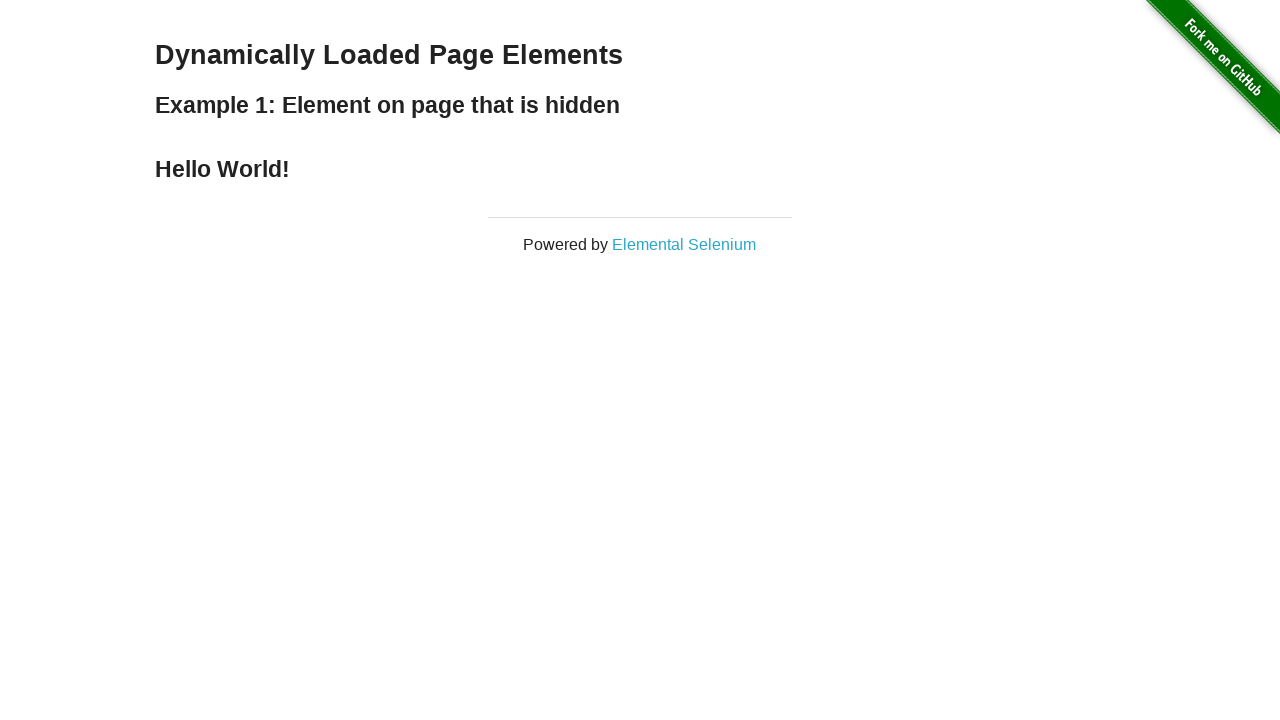